Tests navigation through different HTTP status code links, verifying that clicking each link navigates to the correct URL and then returns to the main page

Starting URL: https://the-internet.herokuapp.com/status_codes

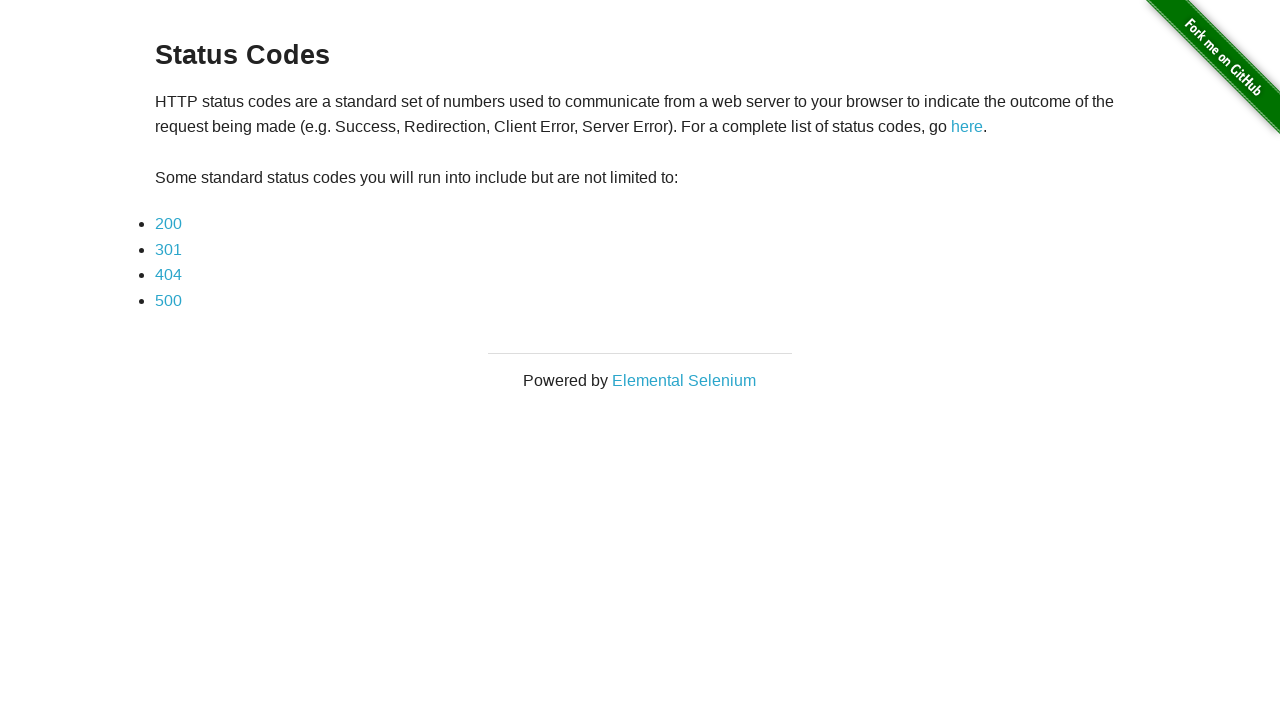

Clicked on 200 status code link at (168, 224) on text=200
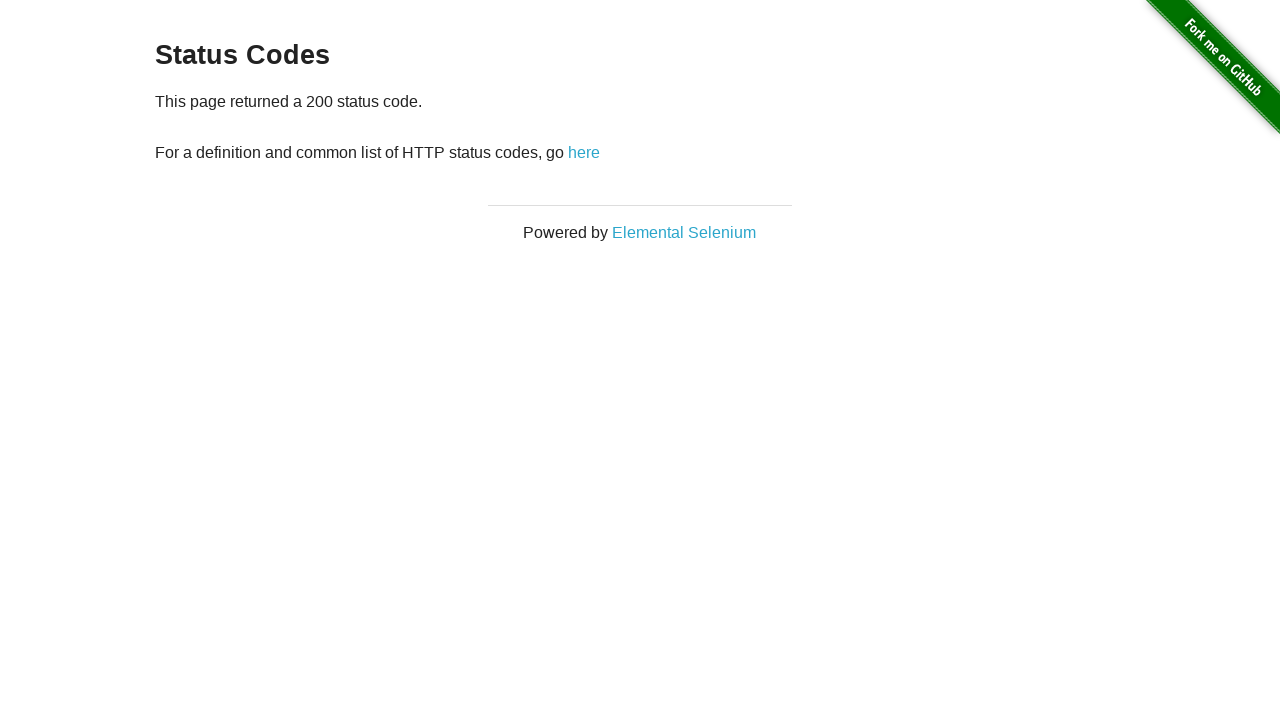

Verified navigation to 200 status code page
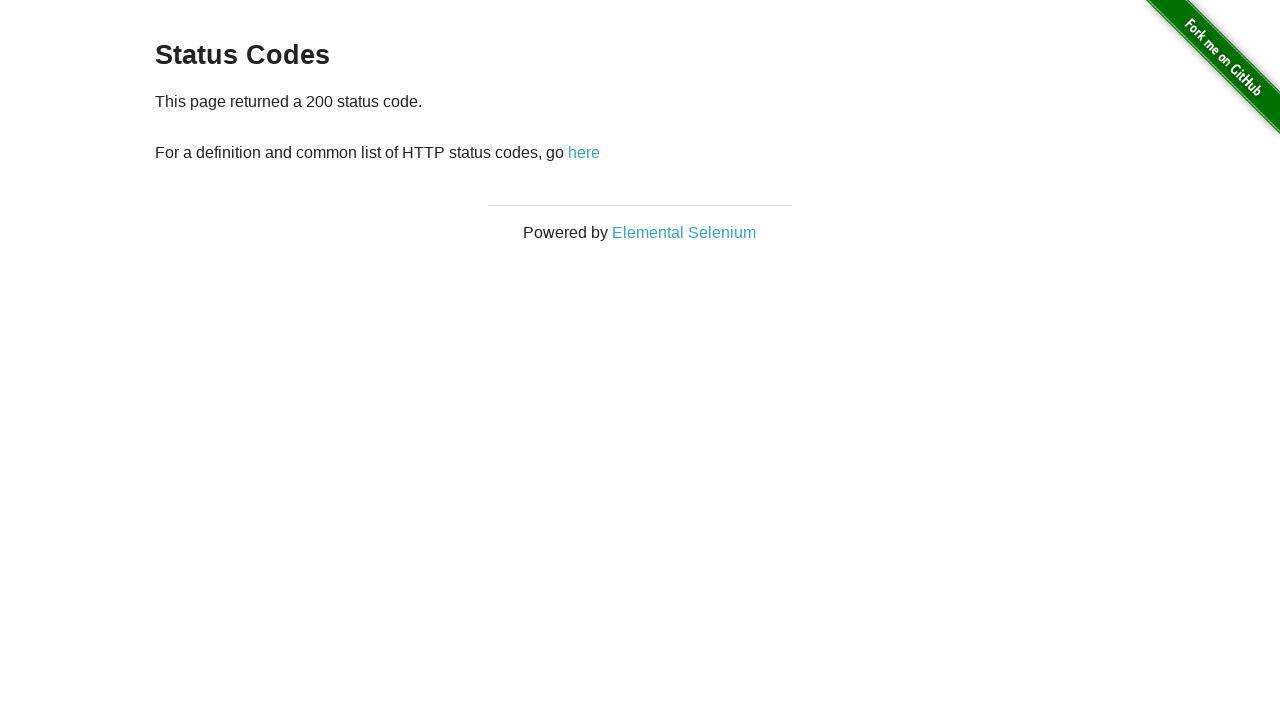

Navigated back to main status codes page
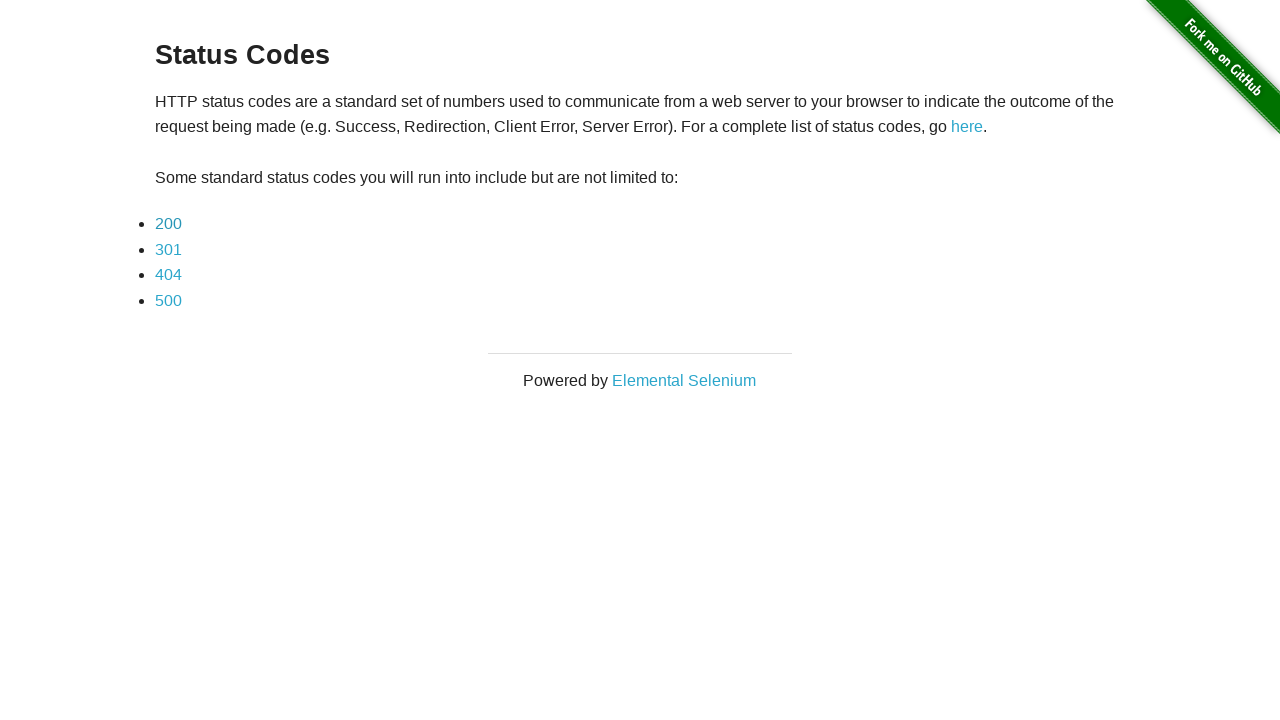

Clicked on 301 status code link at (168, 249) on text=301
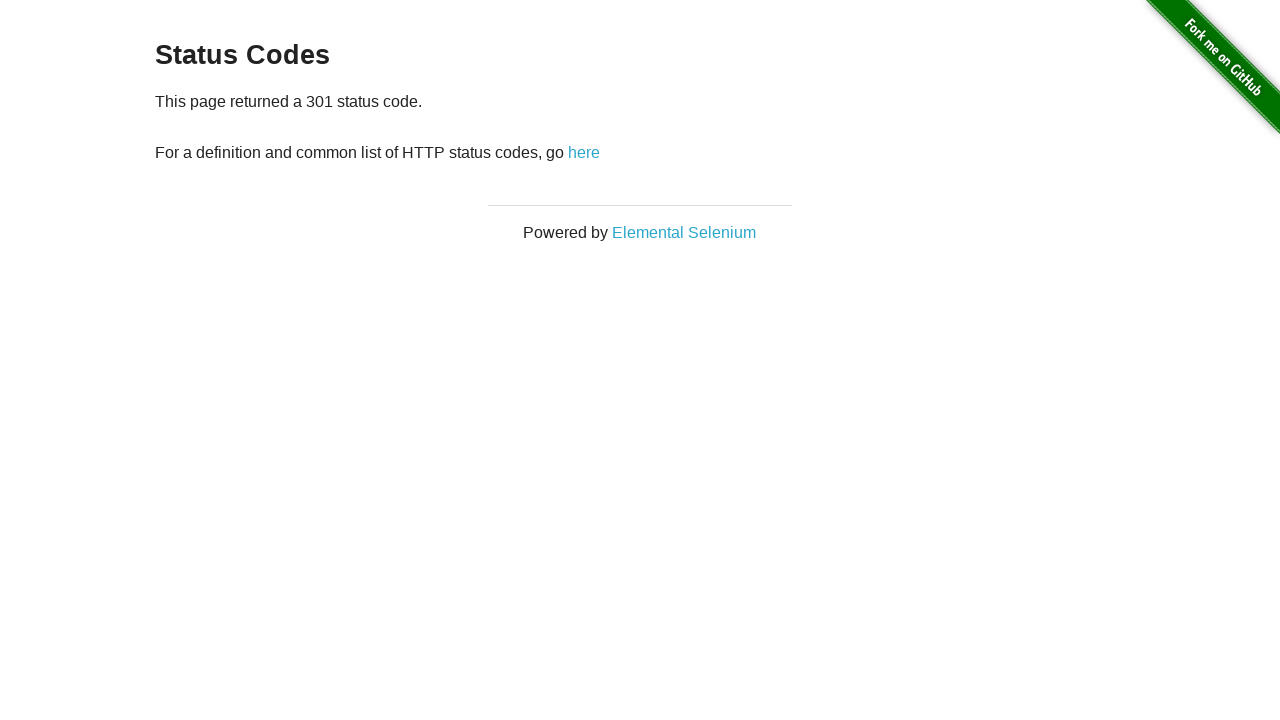

Verified navigation to 301 status code page
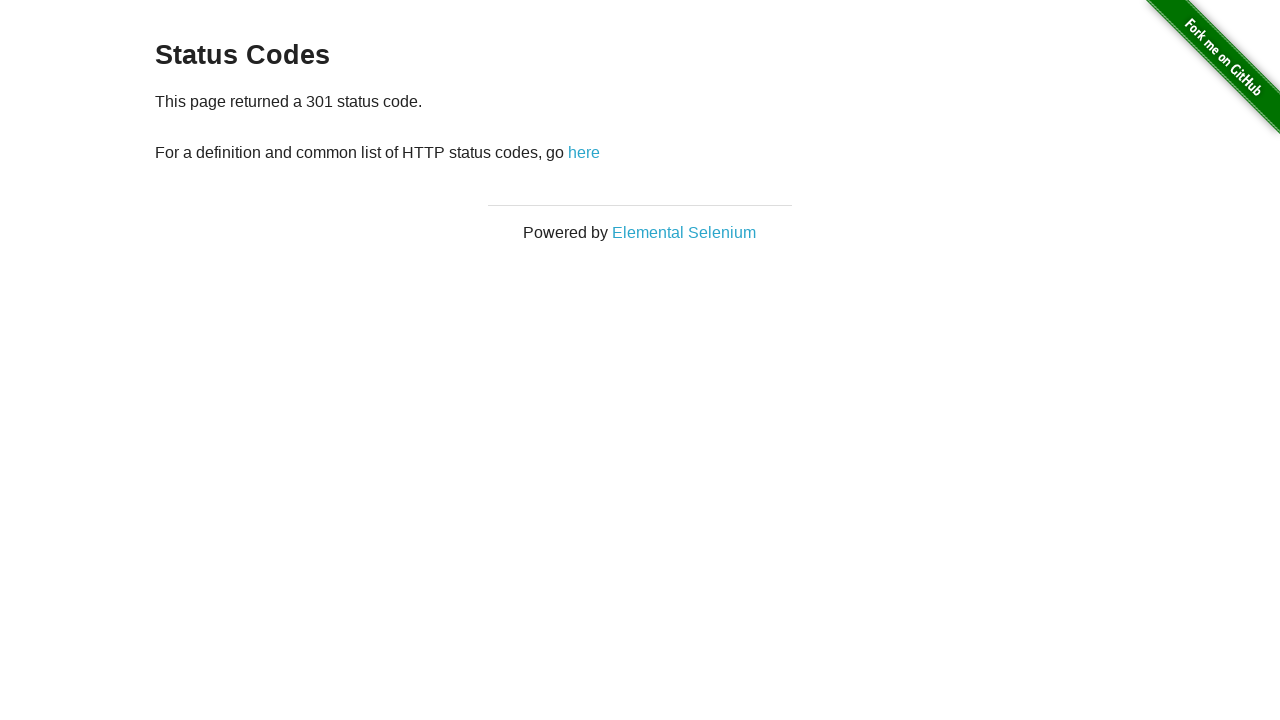

Navigated back to main status codes page
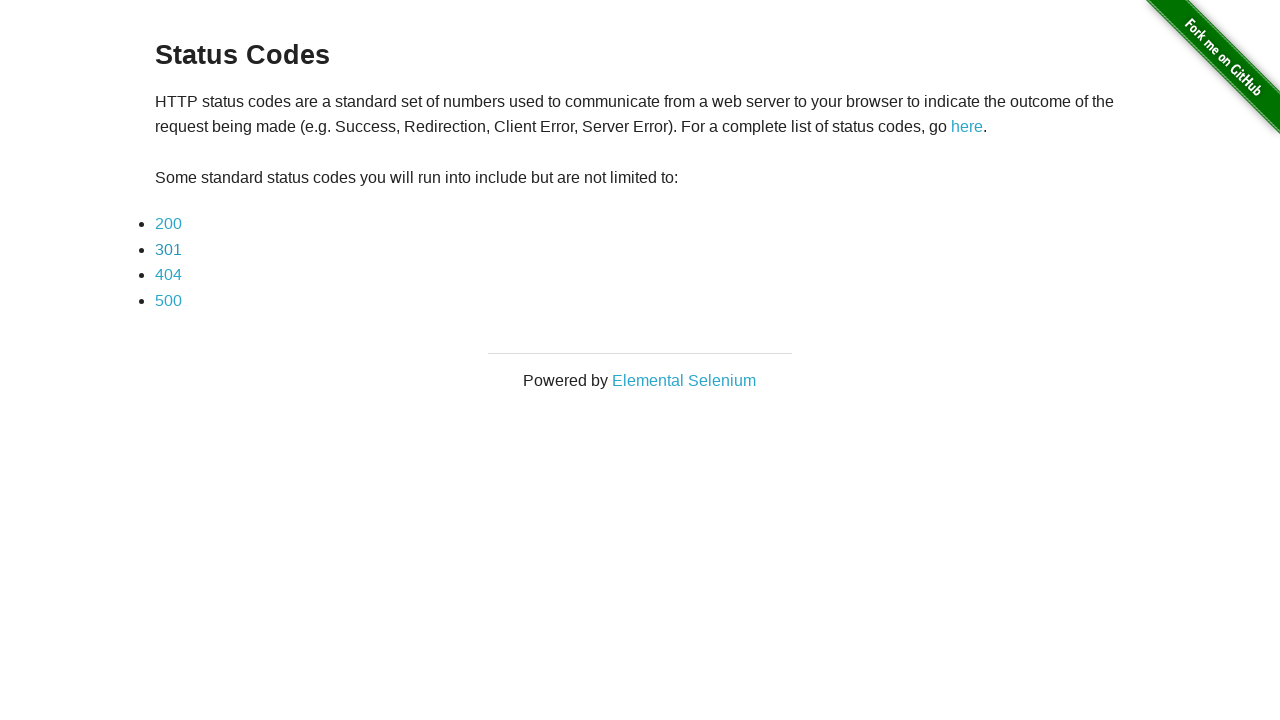

Clicked on 404 status code link at (168, 275) on text=404
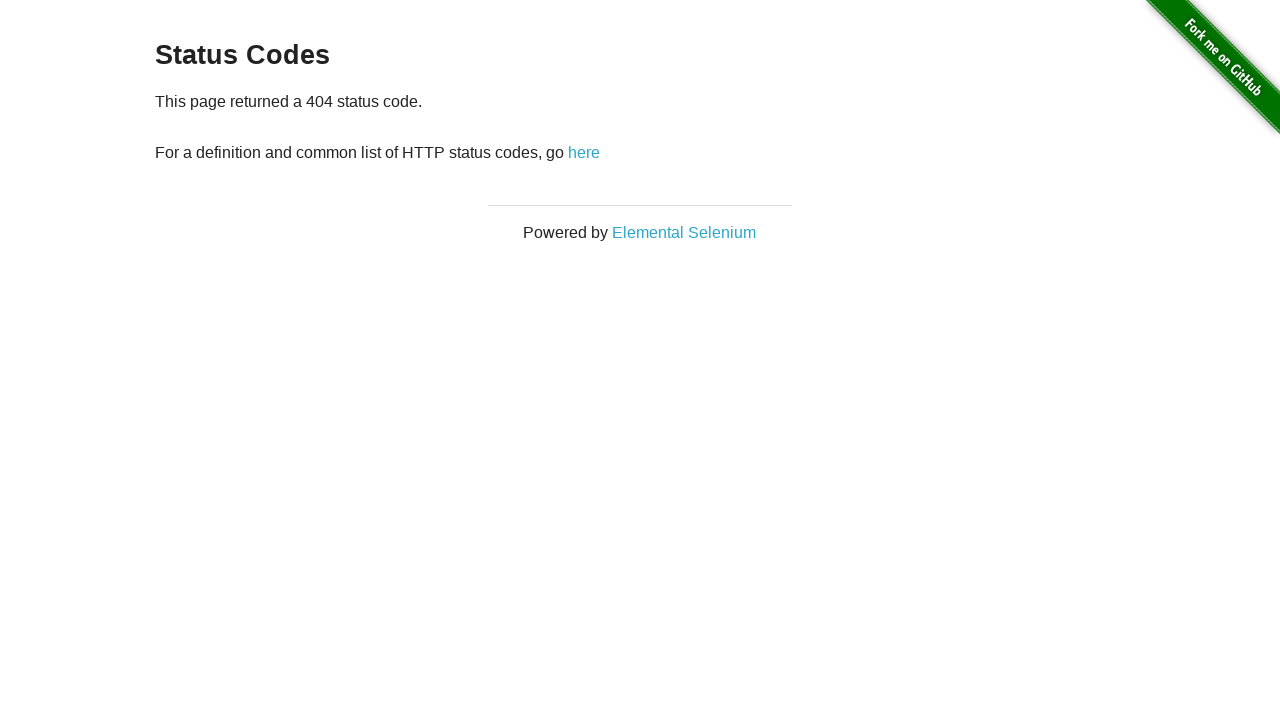

Verified navigation to 404 status code page
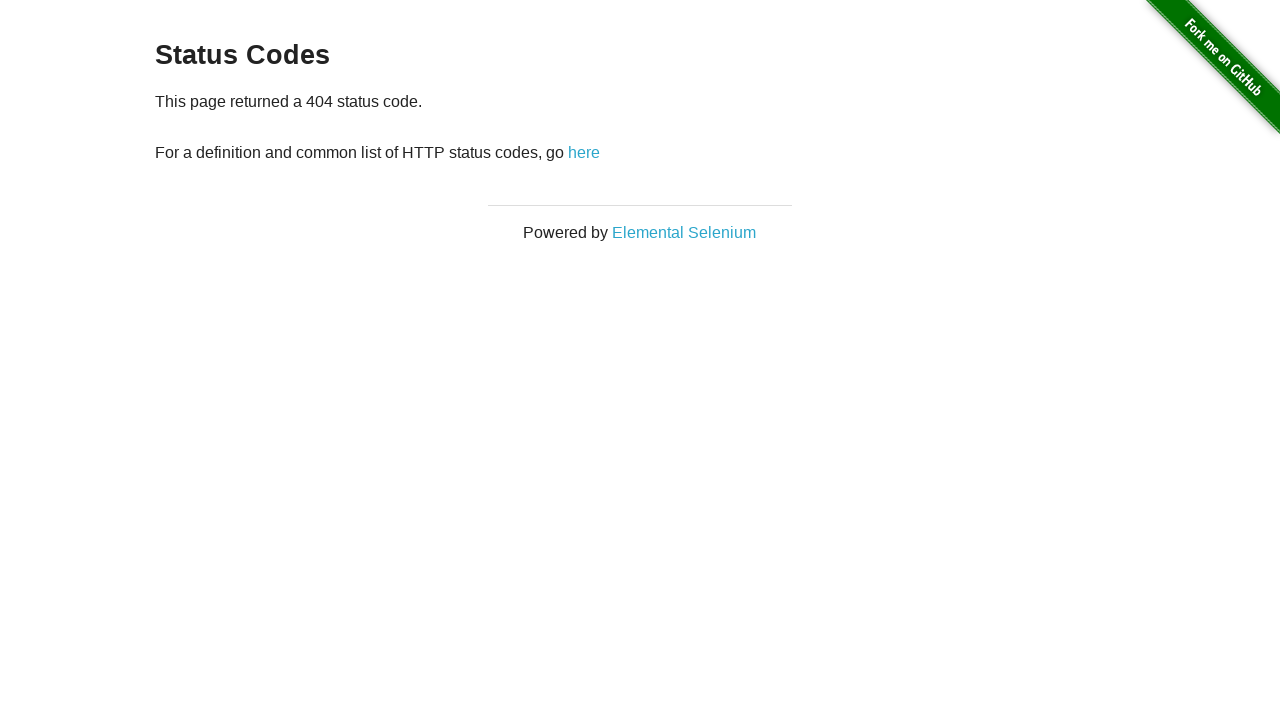

Navigated back to main status codes page
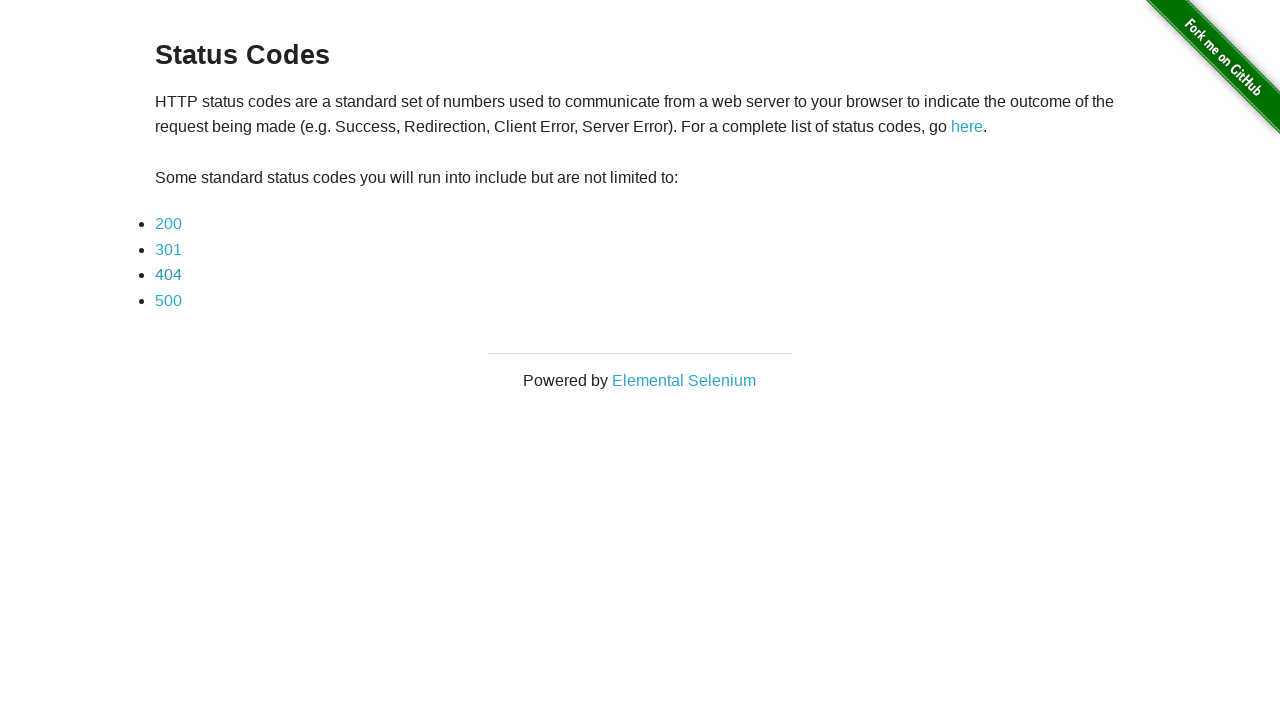

Clicked on 500 status code link at (168, 300) on text=500
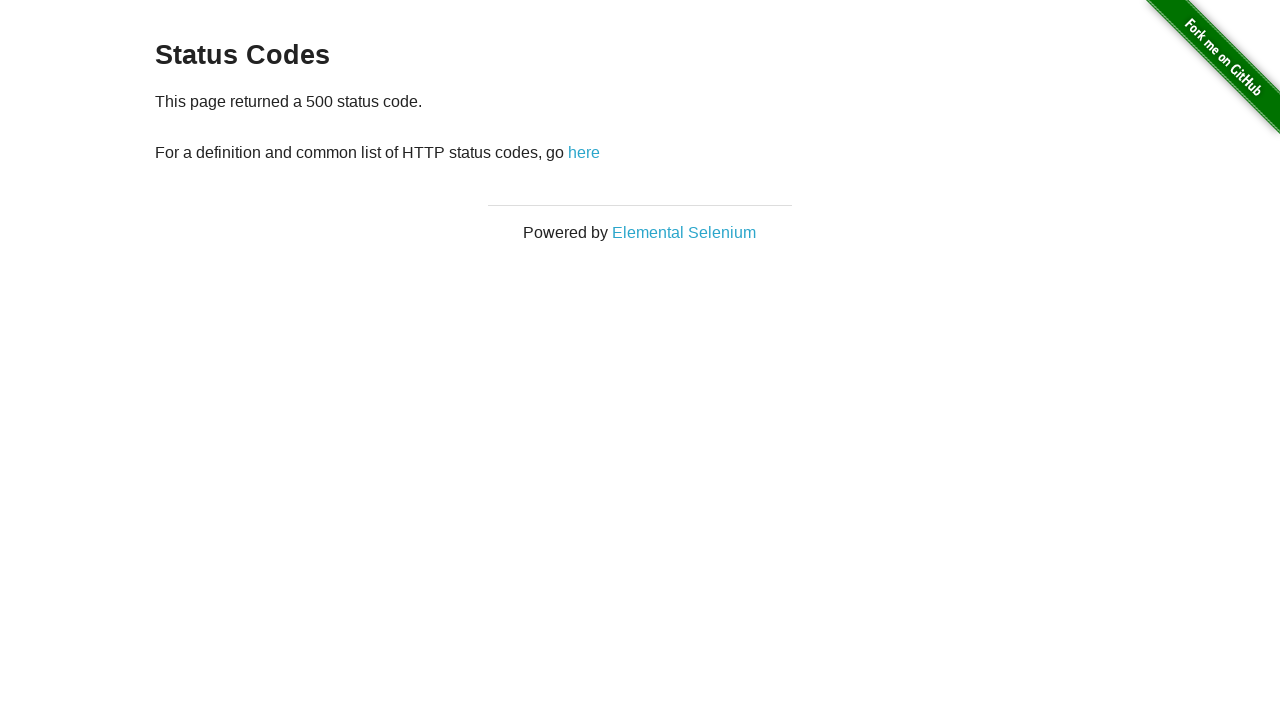

Verified navigation to 500 status code page
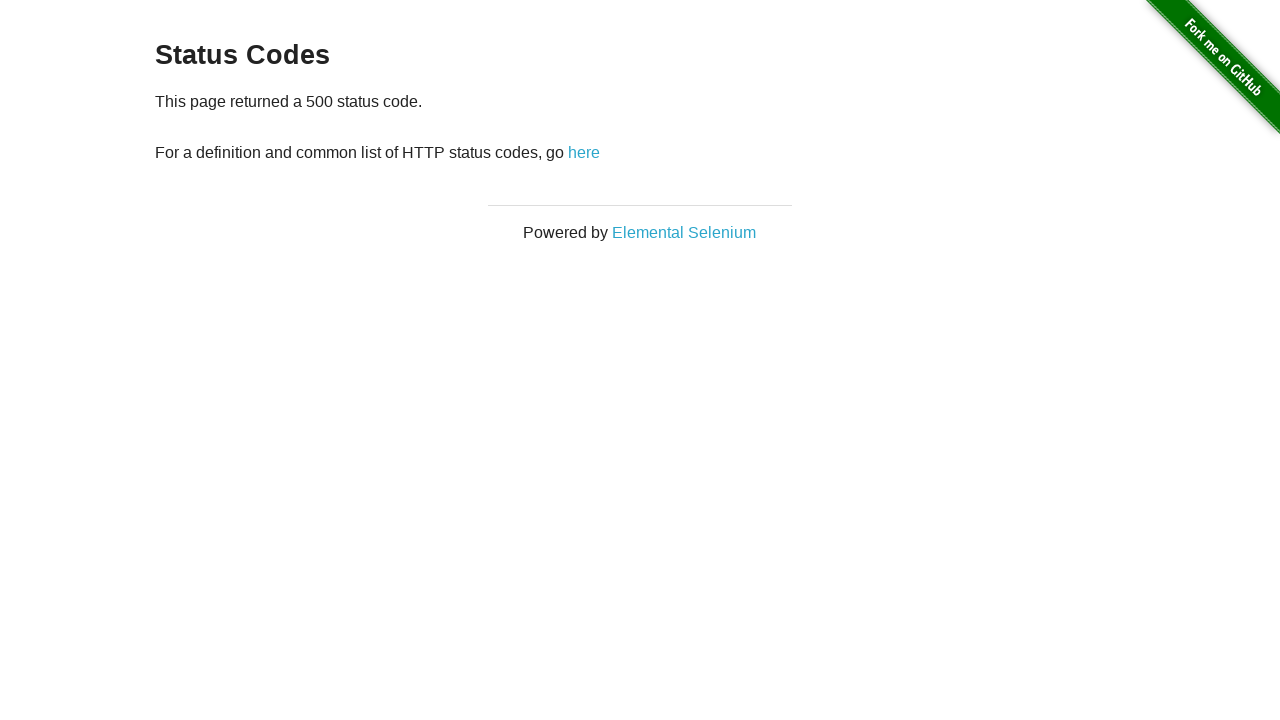

Navigated back to main status codes page
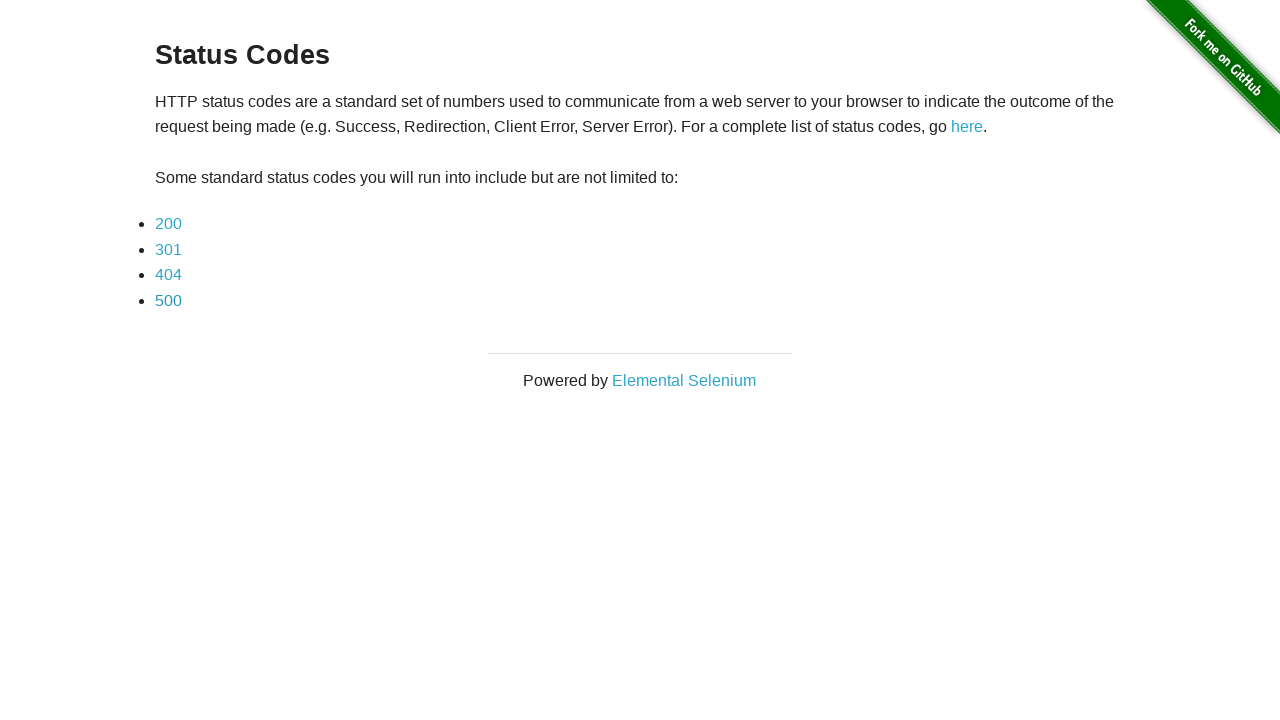

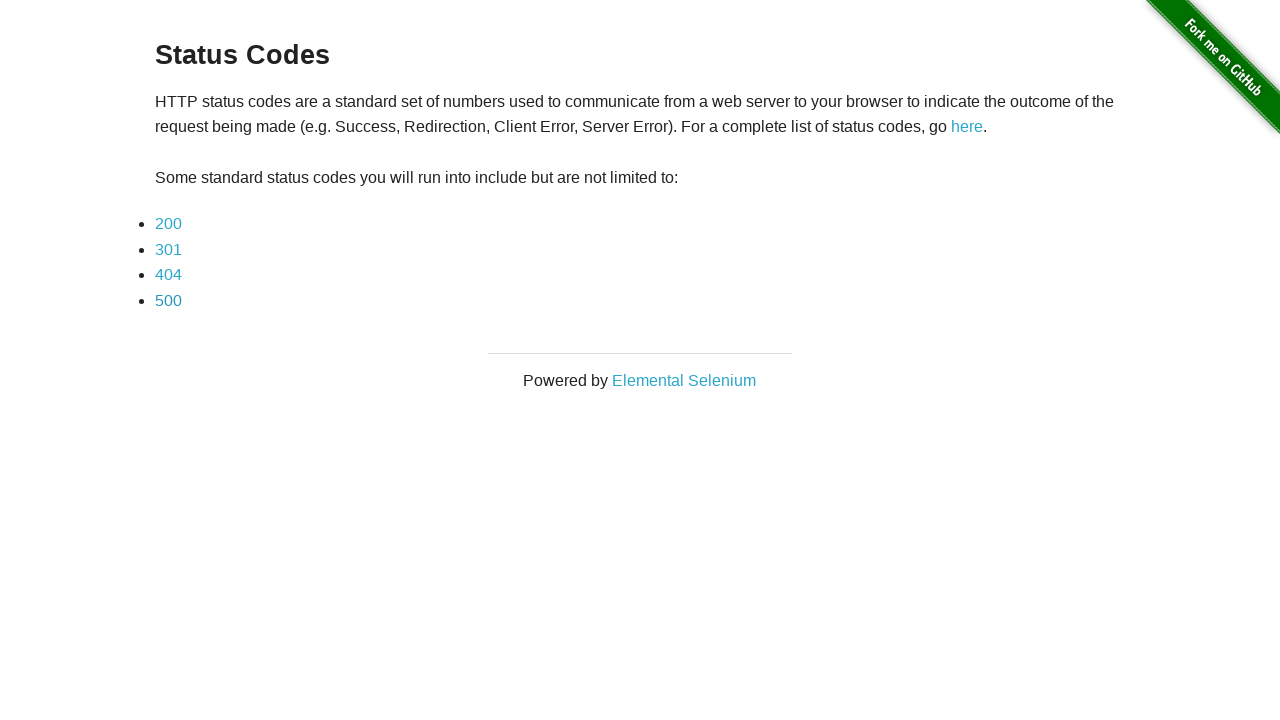